Tests multiple windows functionality by opening a new window, switching to it, and then closing it

Starting URL: http://the-internet.herokuapp.com/

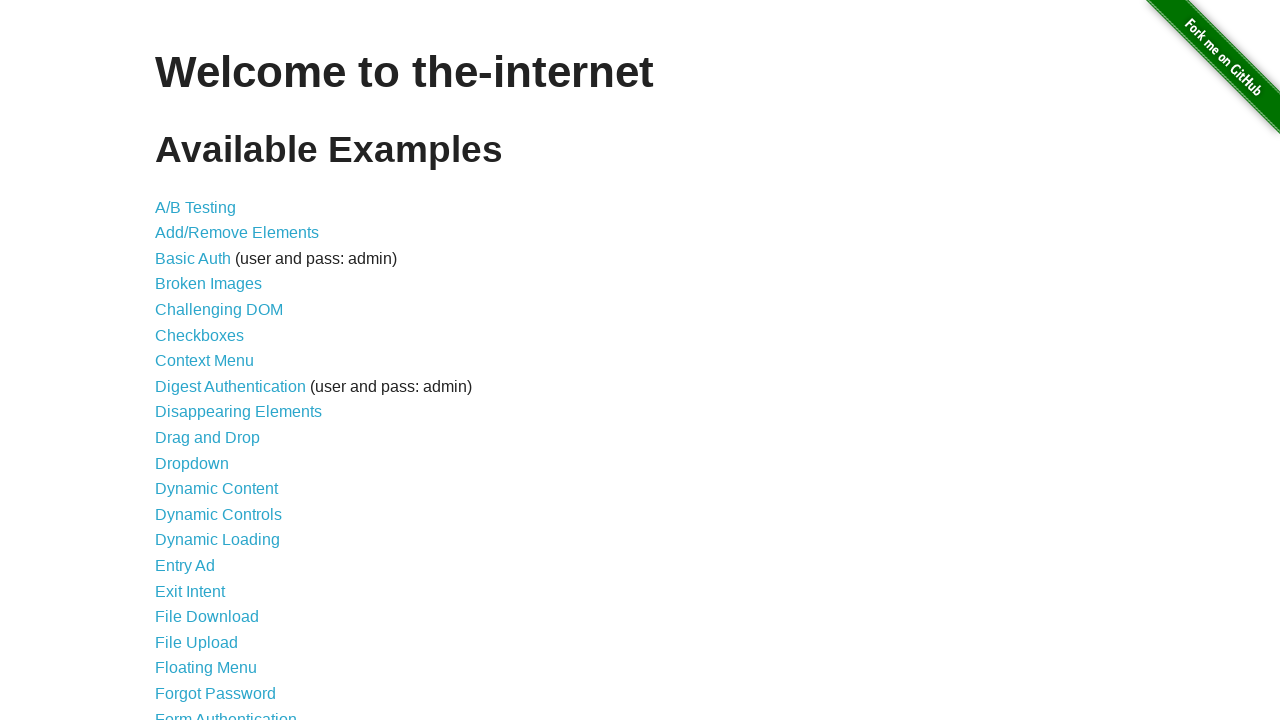

Clicked on Multiple Windows link at (218, 369) on text=Multiple Windows
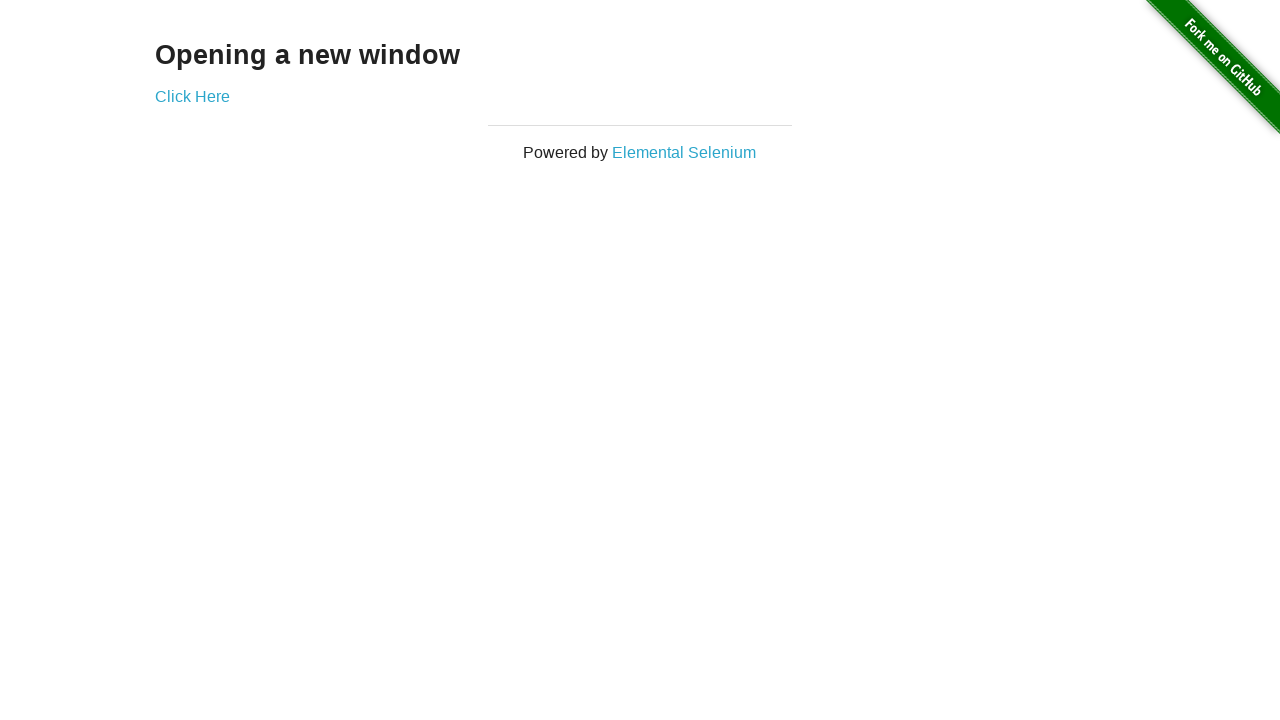

Clicked 'Click Here' link to open new window at (192, 96) on text=Click Here
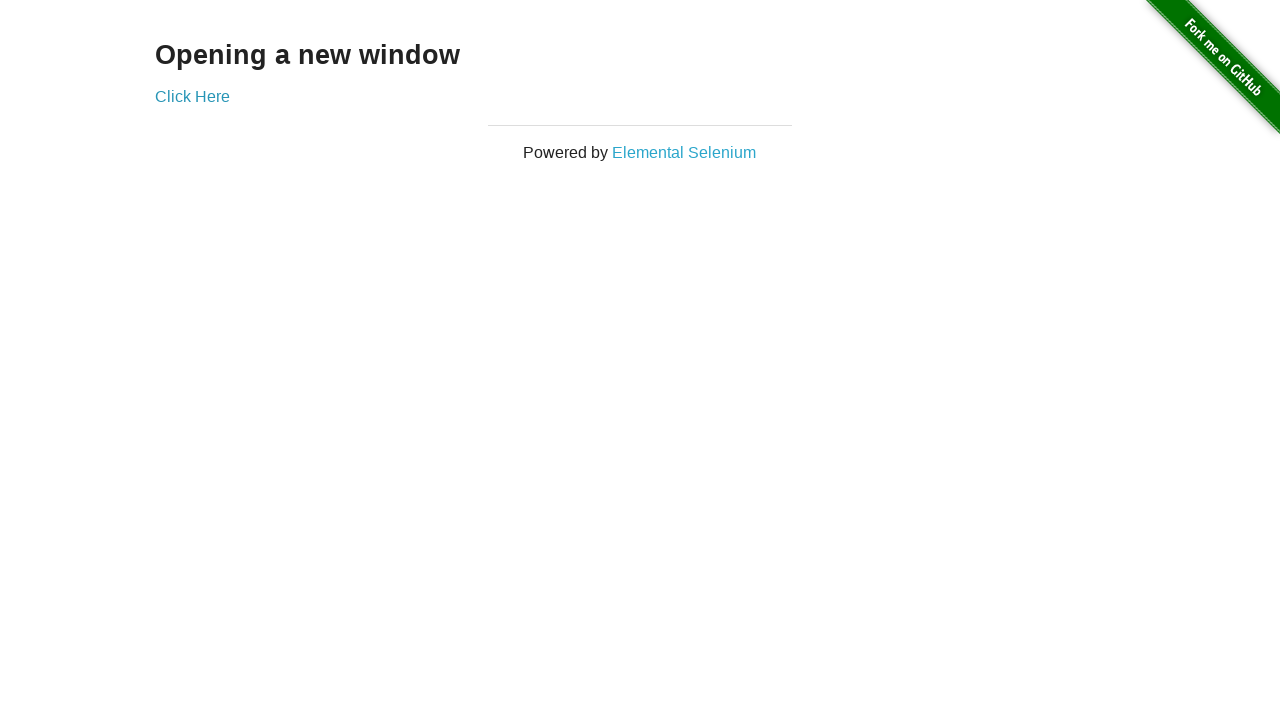

New window popup opened and captured
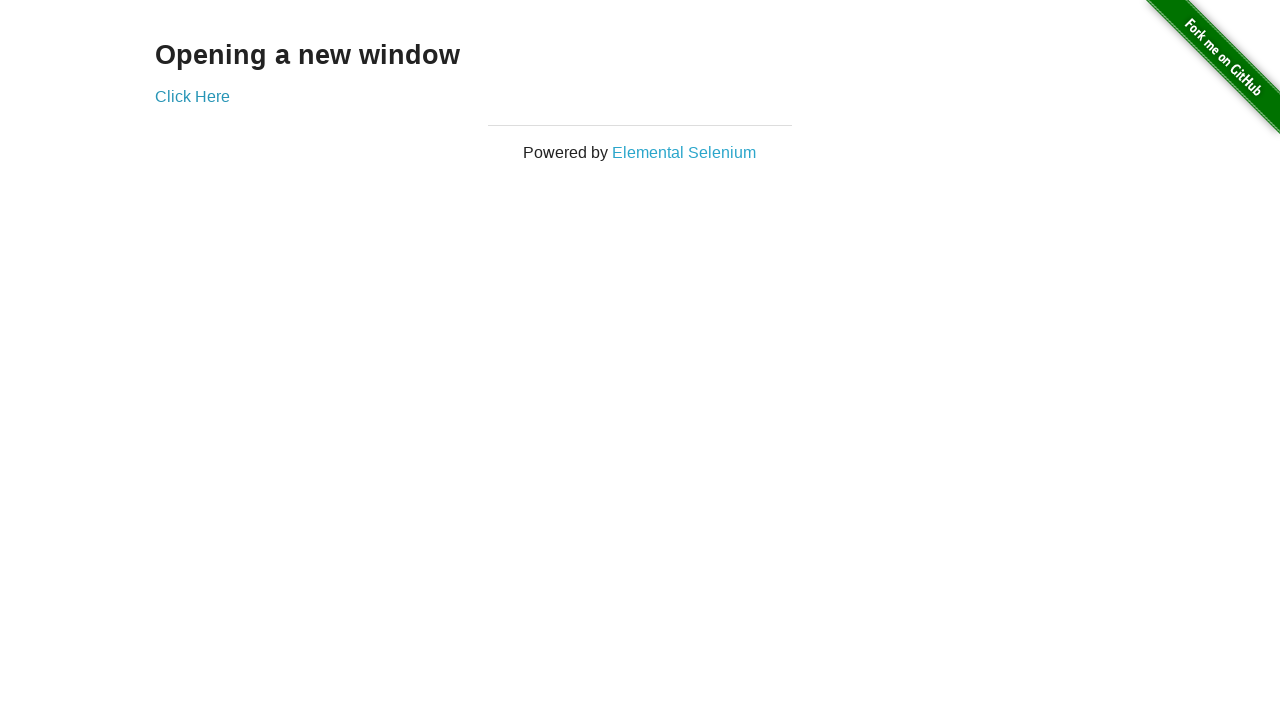

Closed the new window
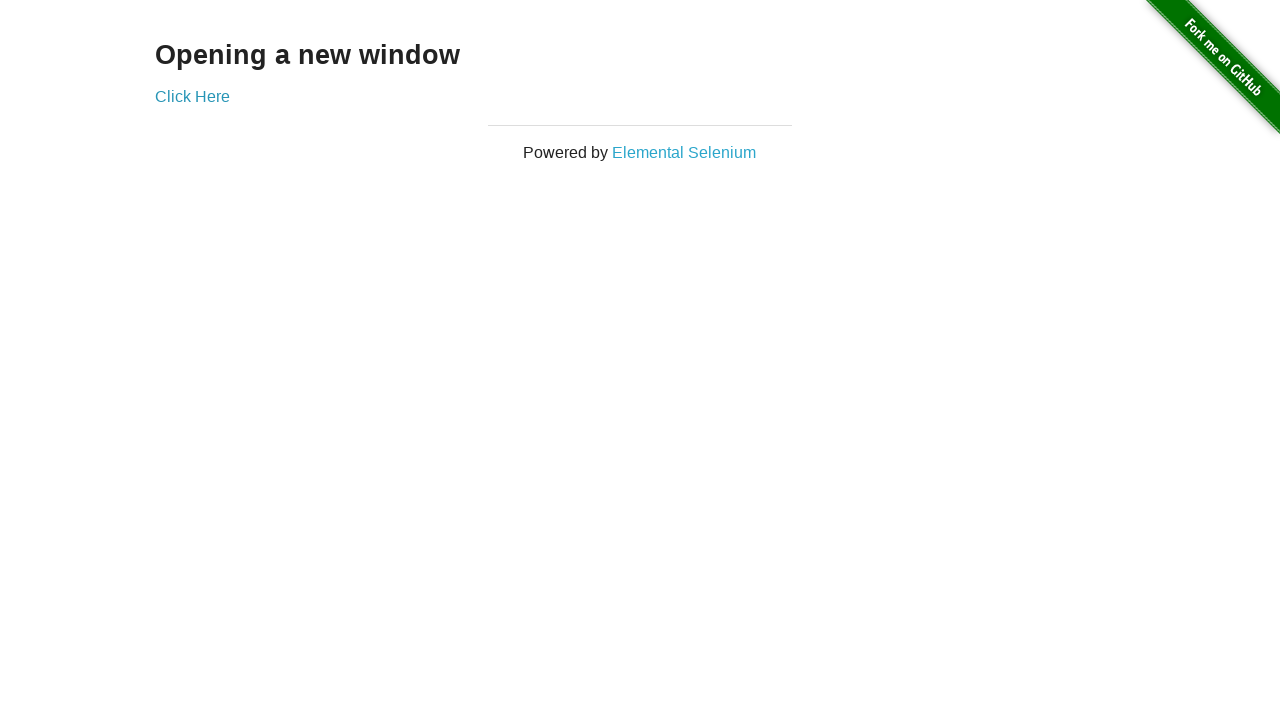

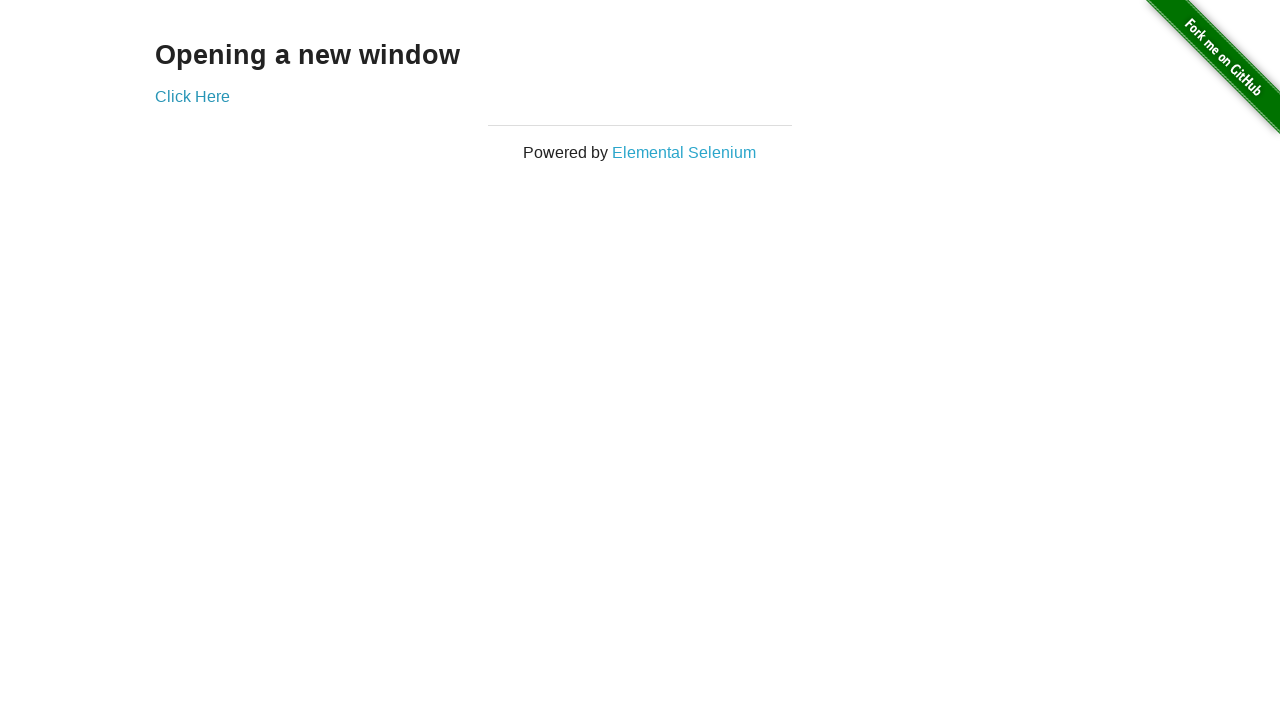